Tests dropdown list selection functionality by scrolling to the select menu element and selecting an option by visible text ("White") from a dropdown list.

Starting URL: https://demoqa.com/select-menu

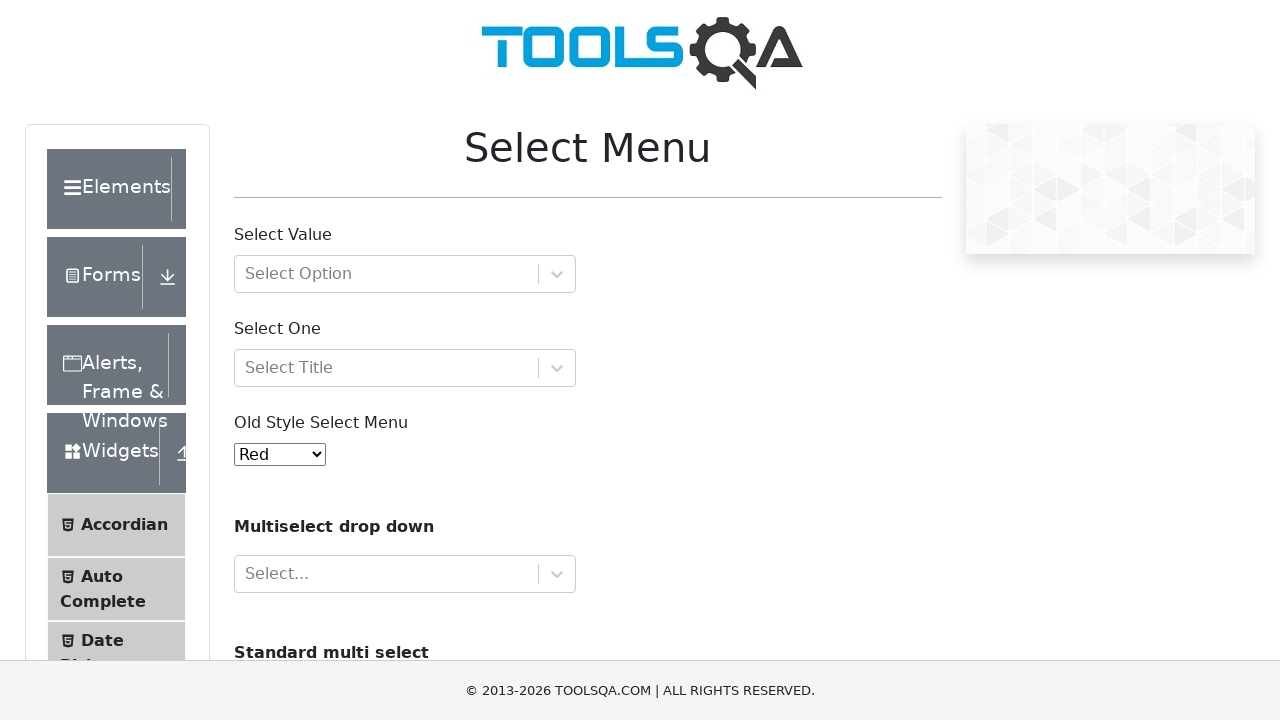

Scrolled down 500px to reveal the select menu
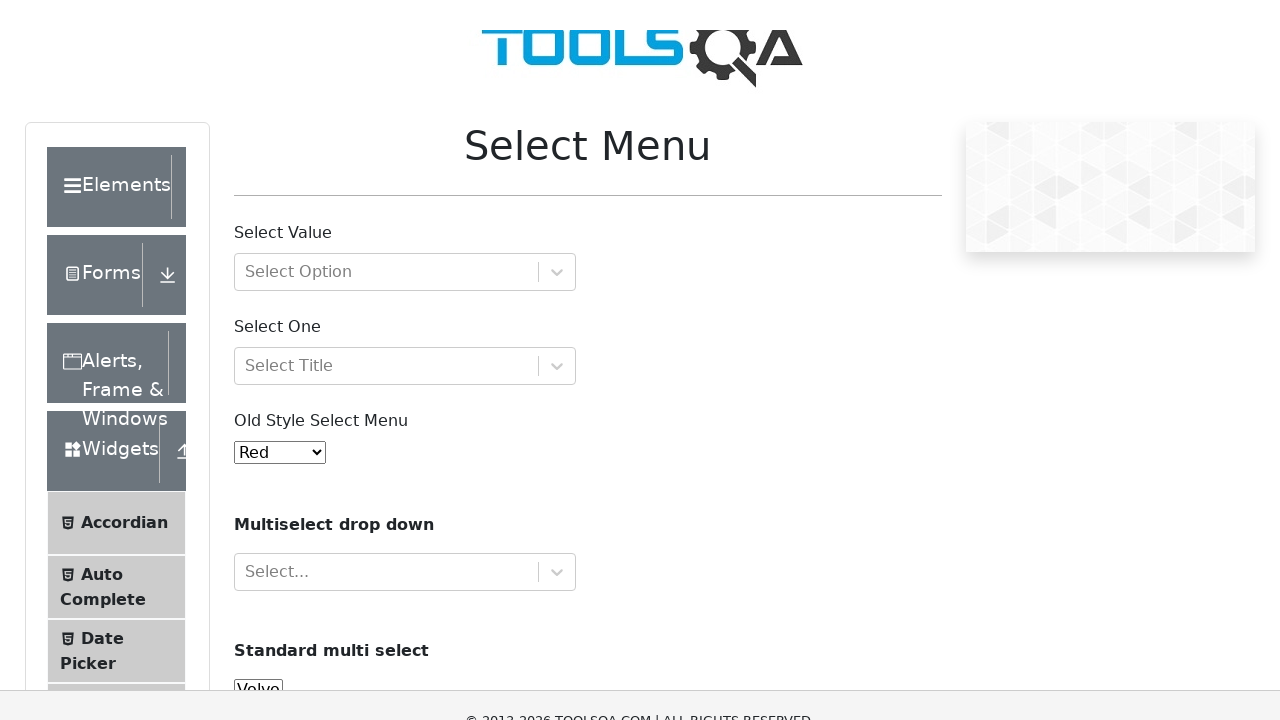

Selected 'White' option from the dropdown list on #oldSelectMenu
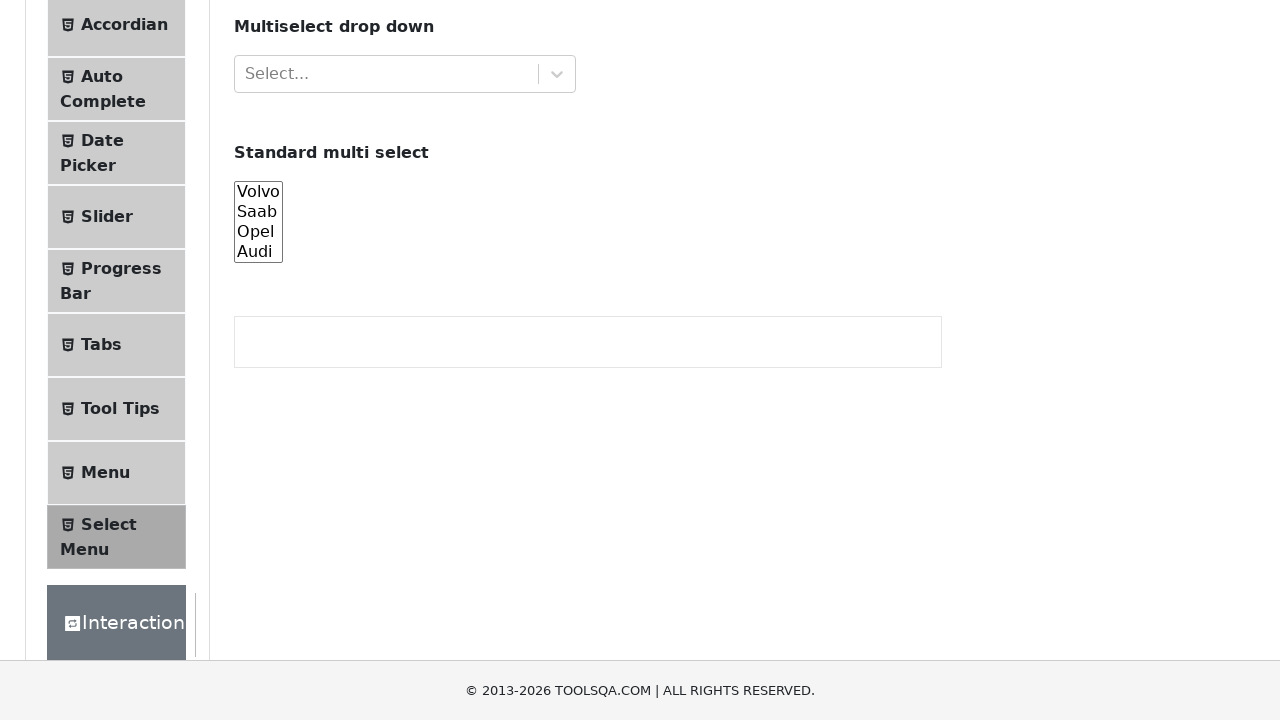

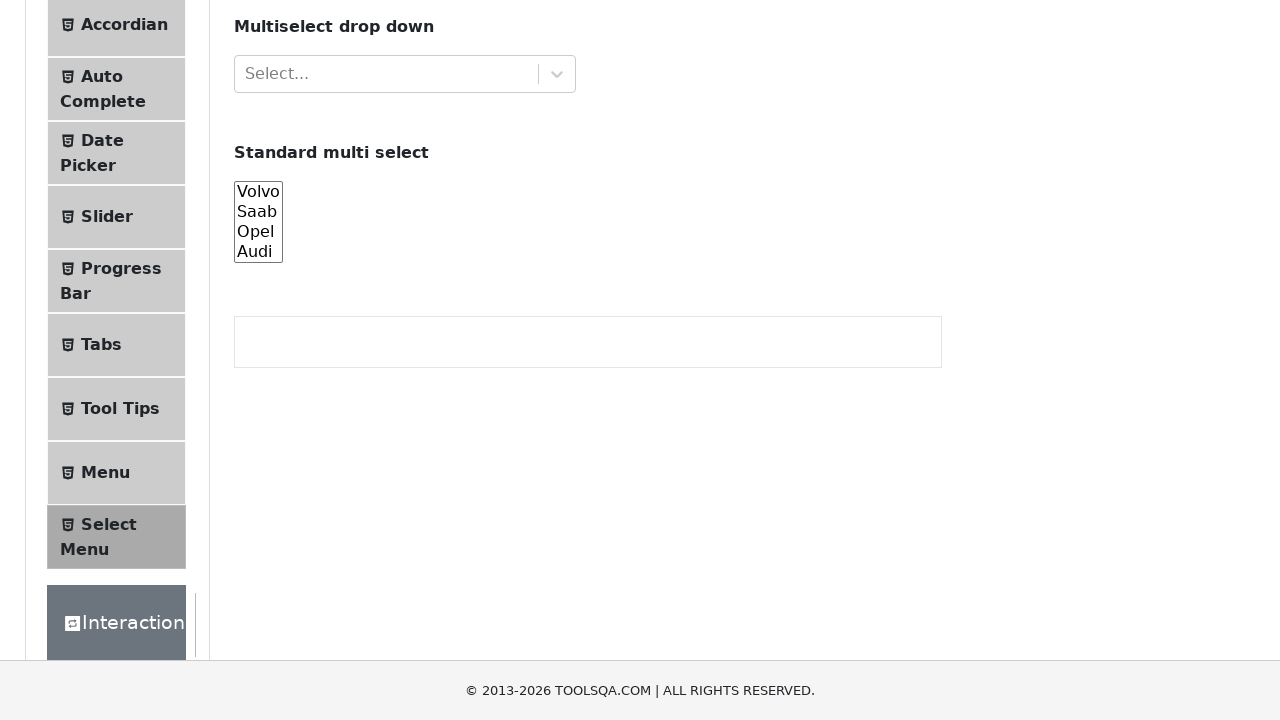